Tests dropdown selection by index, cycling through Option 1 and Option 2 multiple times

Starting URL: https://the-internet.herokuapp.com/dropdown

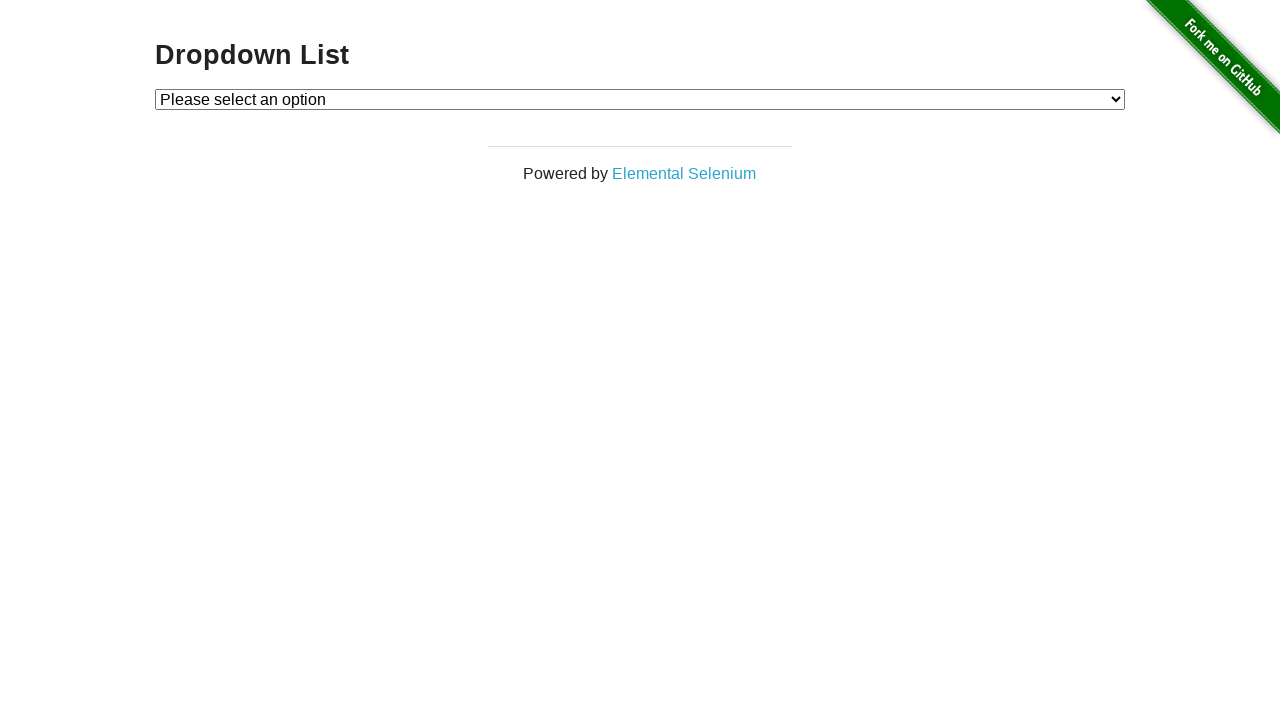

Selected Option 1 from dropdown by index on #dropdown
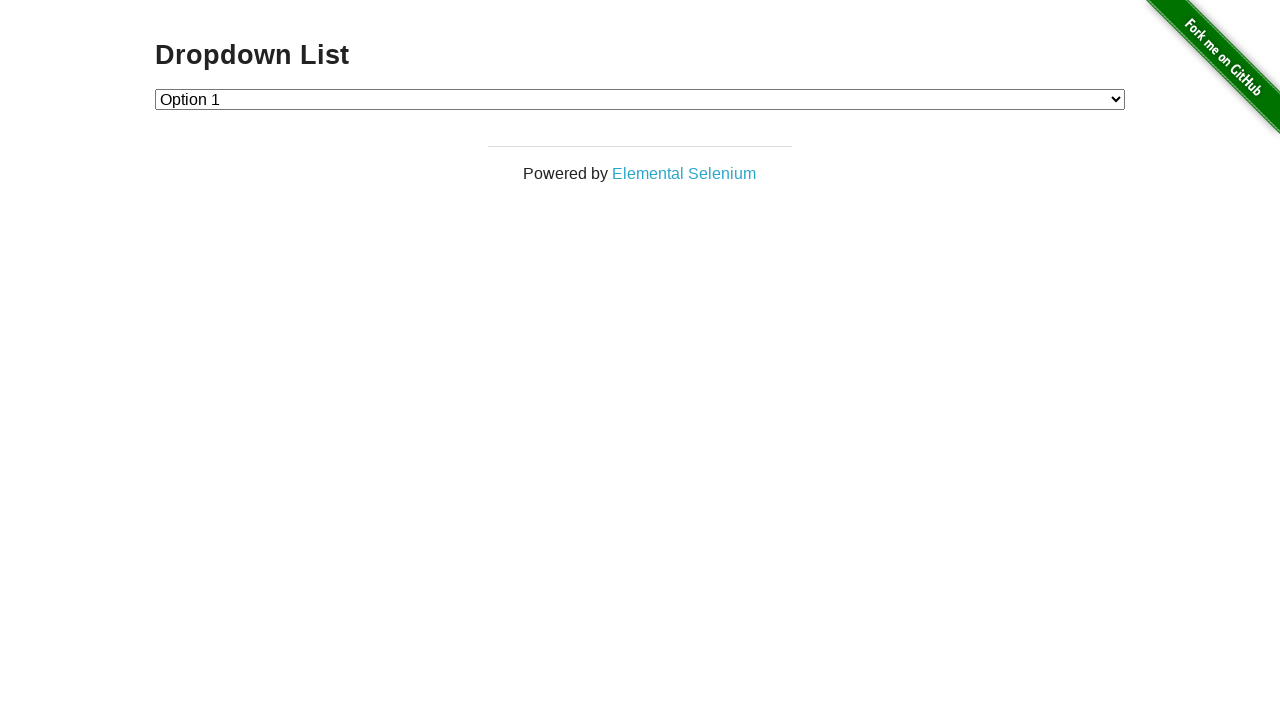

Selected Option 2 from dropdown by index on #dropdown
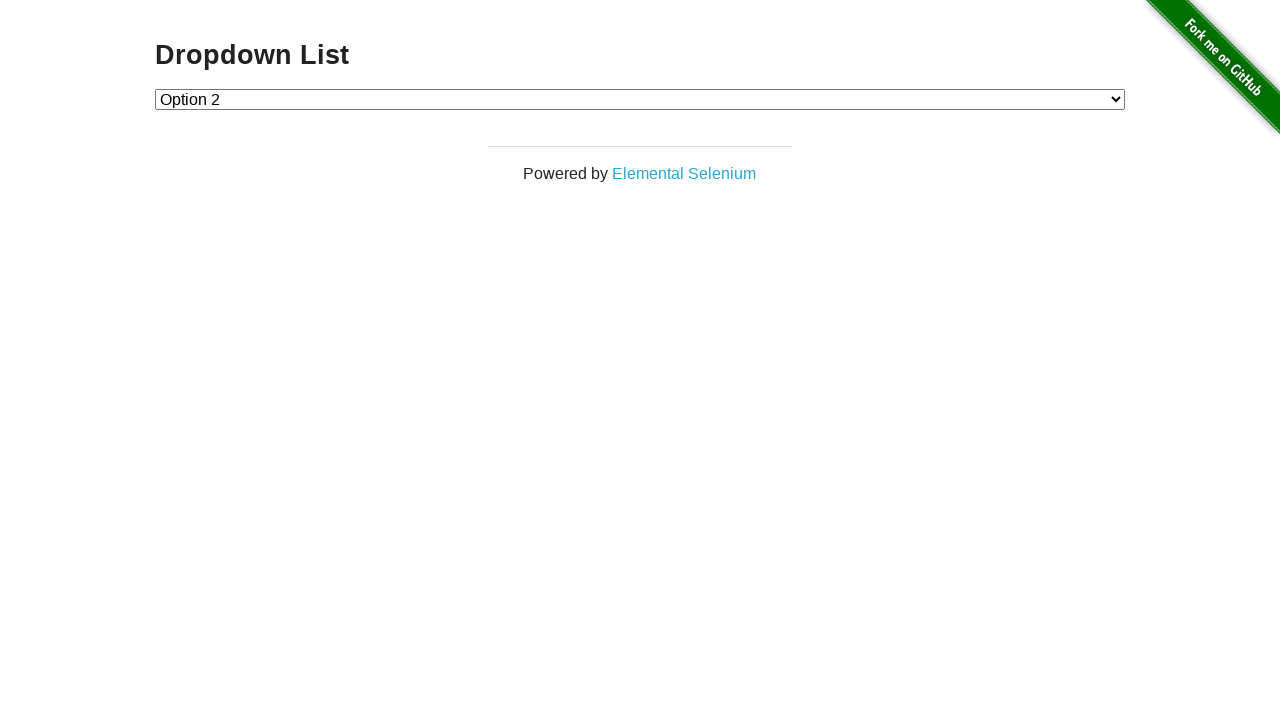

Selected Option 1 from dropdown by index again on #dropdown
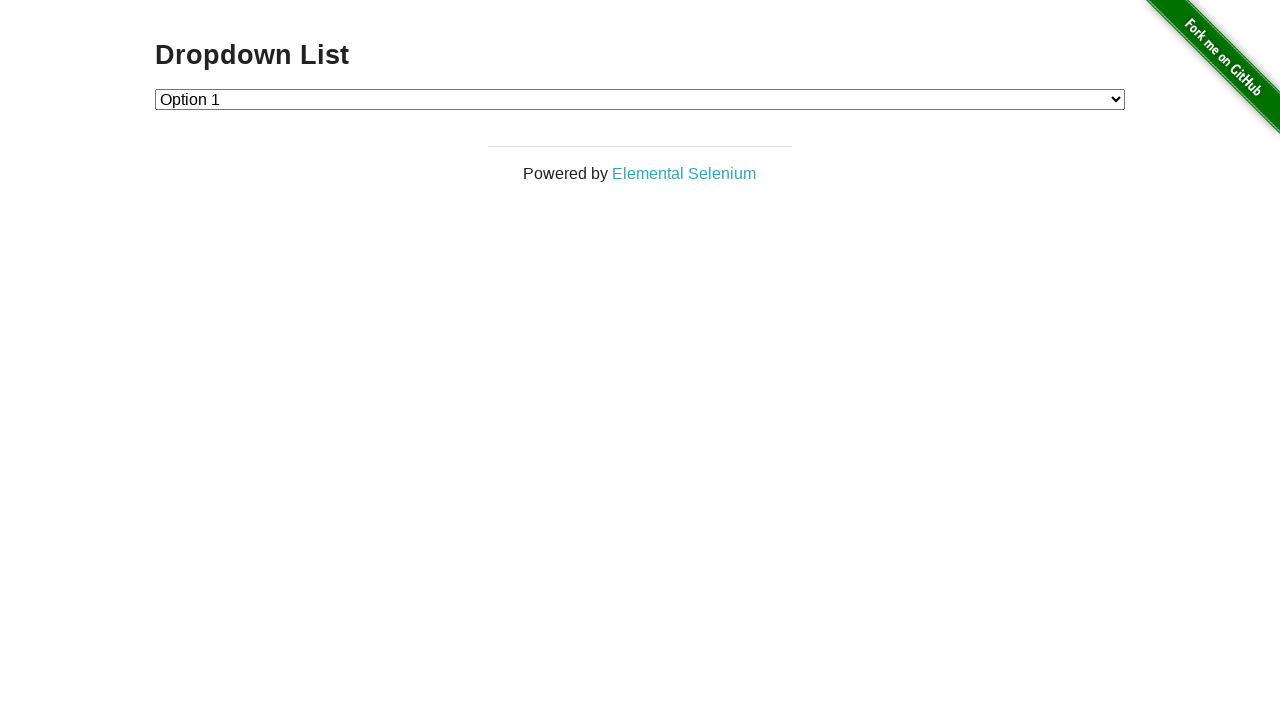

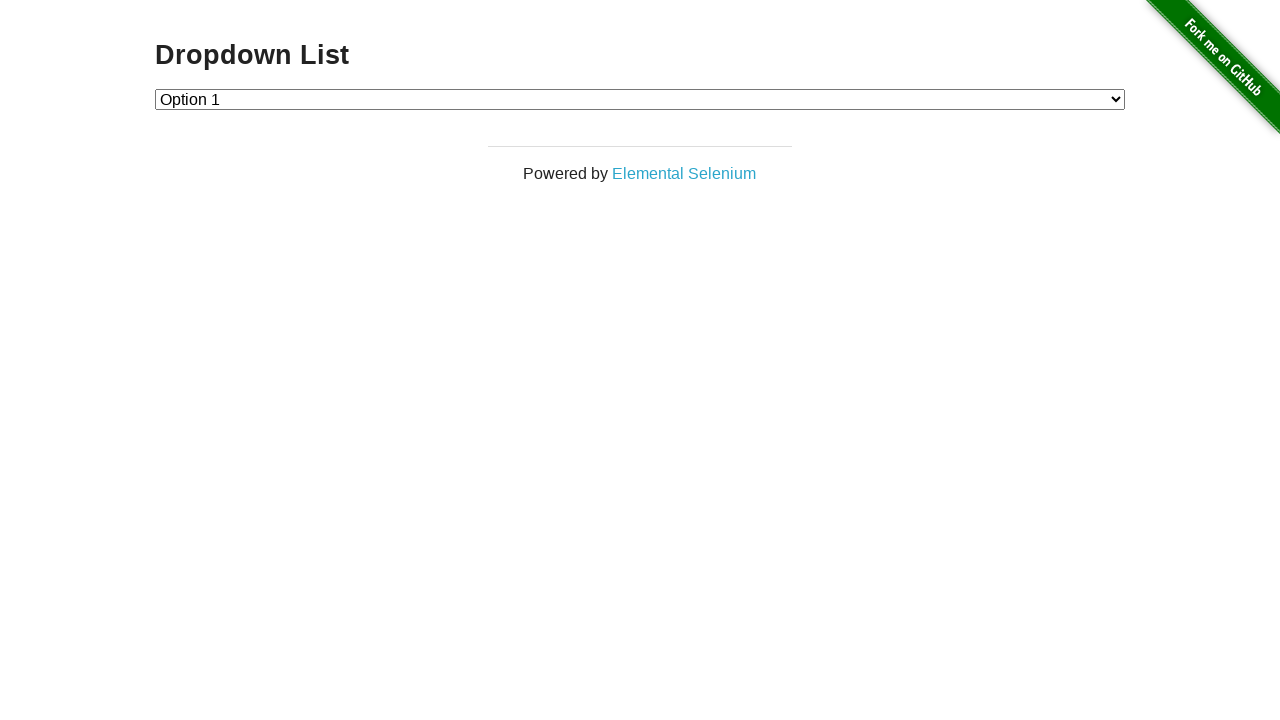